Tests a basic HTML form by filling in username, password, and comments fields, submitting the form, and selecting an option from a dropdown menu.

Starting URL: https://testpages.herokuapp.com/styled/basic-html-form-test.html

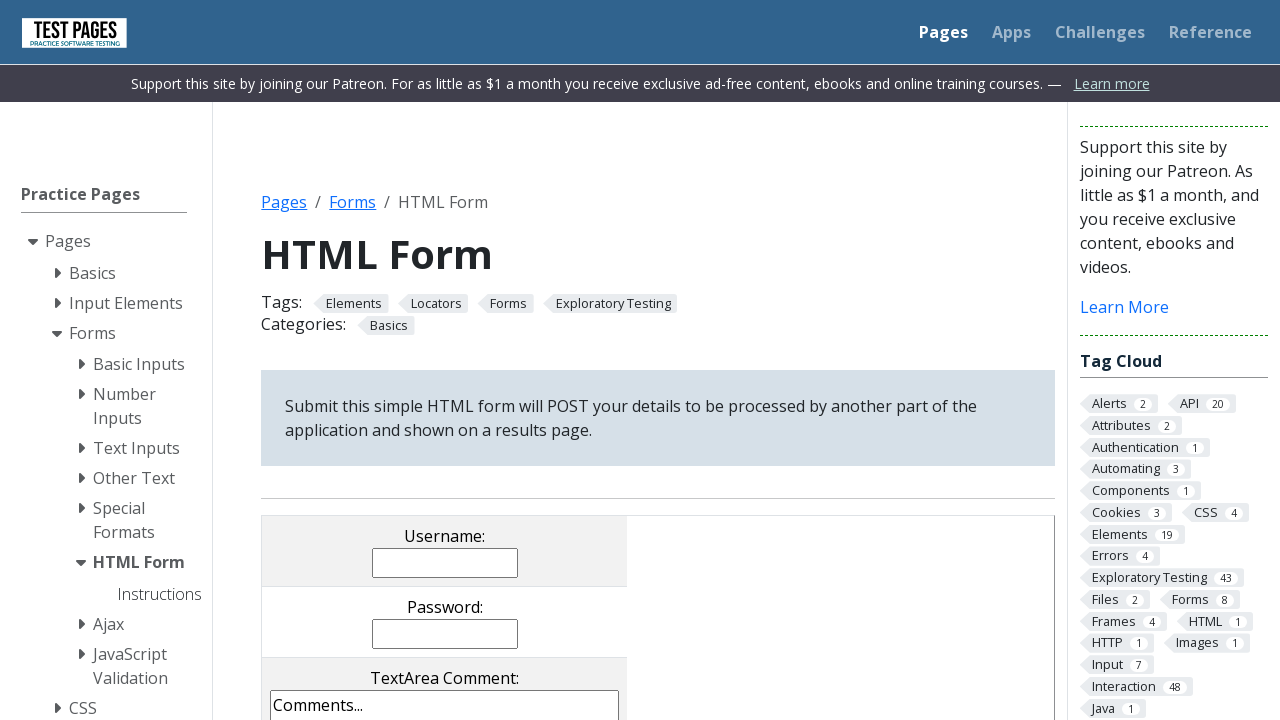

Filled username field with 'User01' on input[name='username']
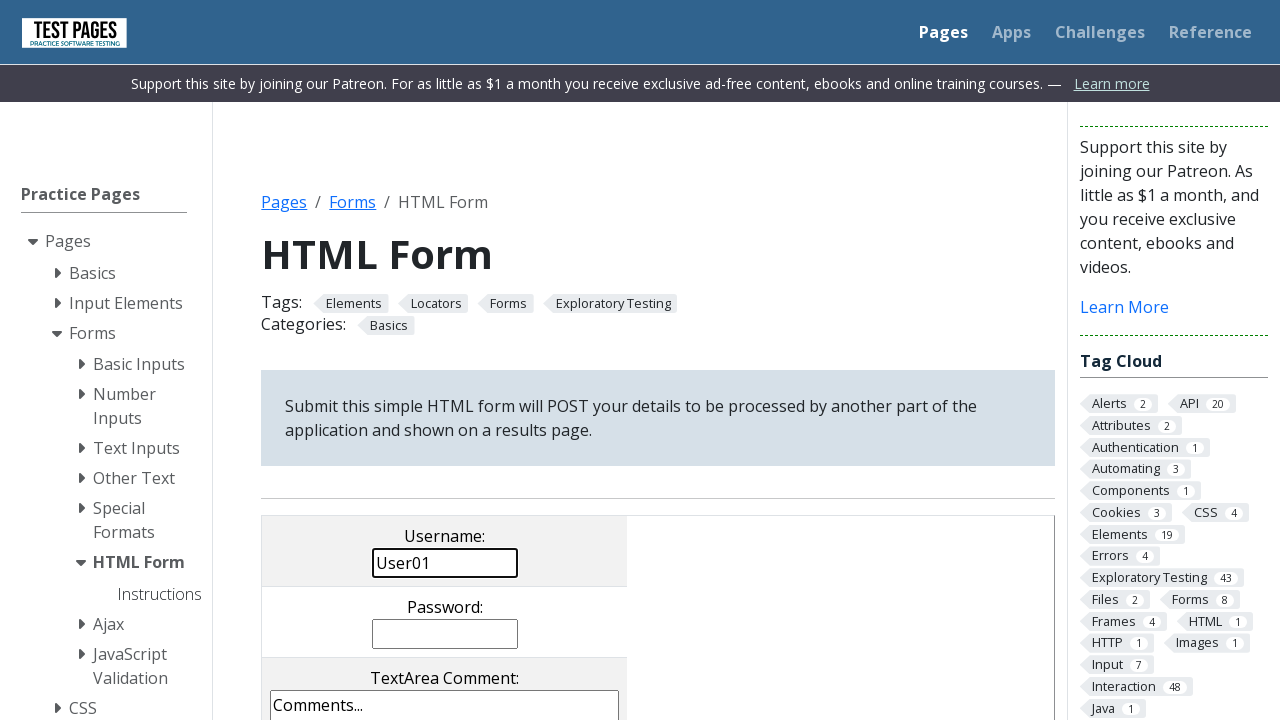

Filled password field with 'CS570password!' on input[name='password']
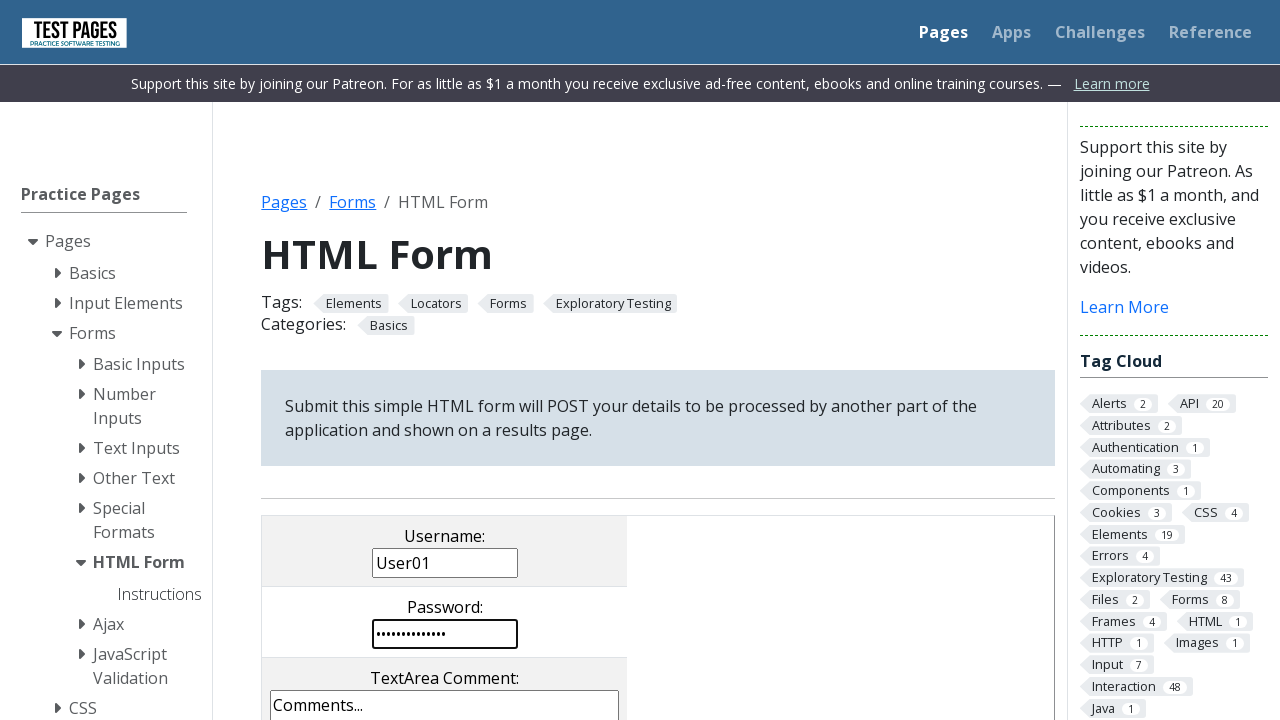

Filled comments field with 'Welcome to Software Testing' on textarea[name='comments']
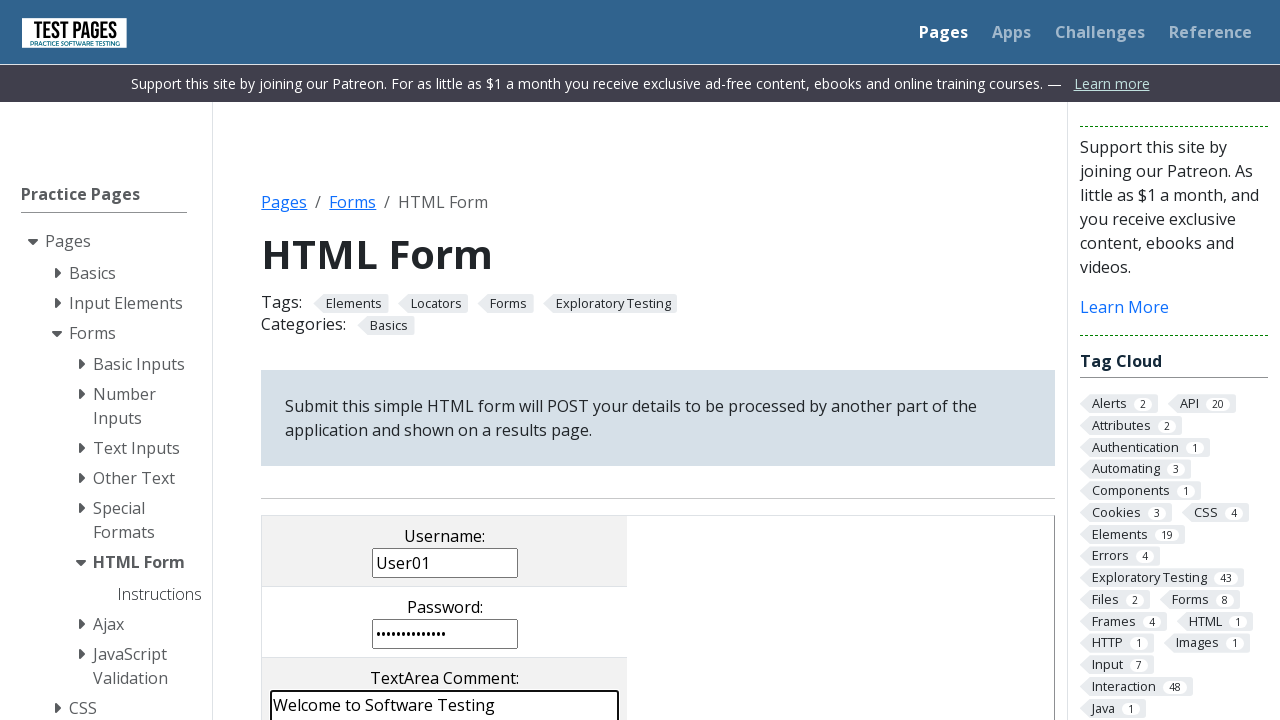

Clicked submit button to submit the form at (381, 360) on input[name='submitbutton']
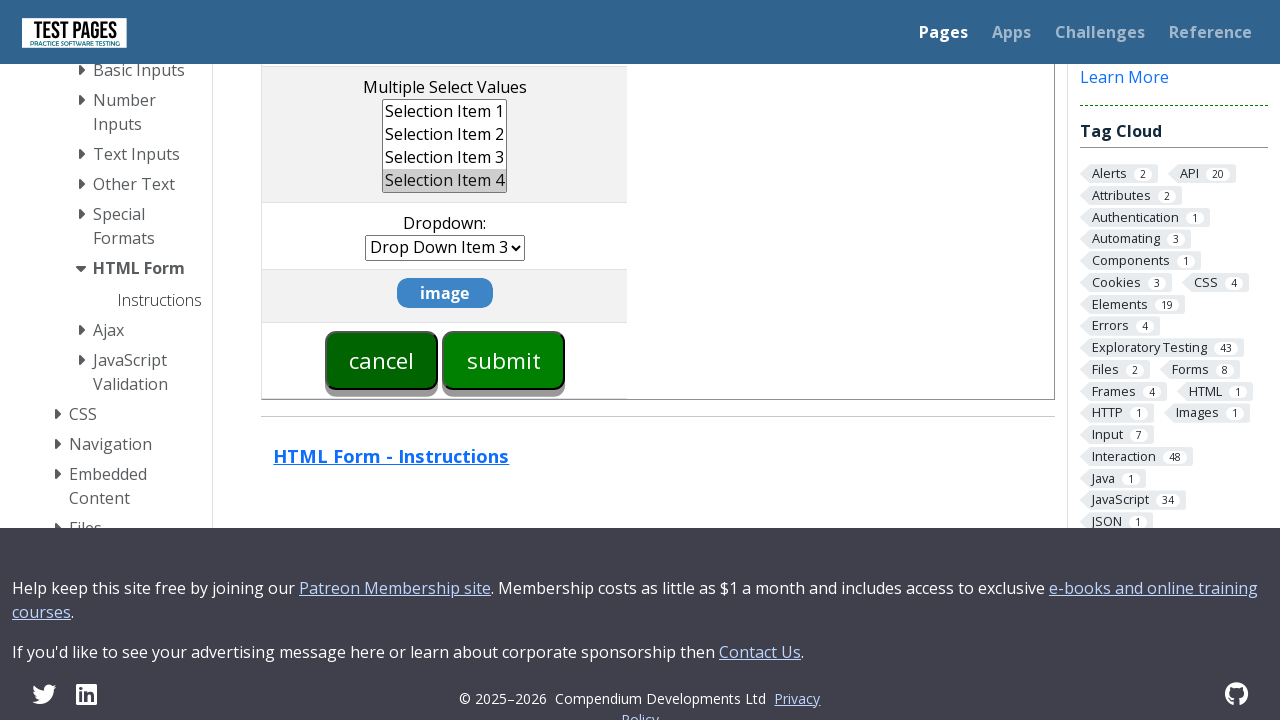

Selected 'Drop Down Item 6' from dropdown menu on select[name='dropdown']
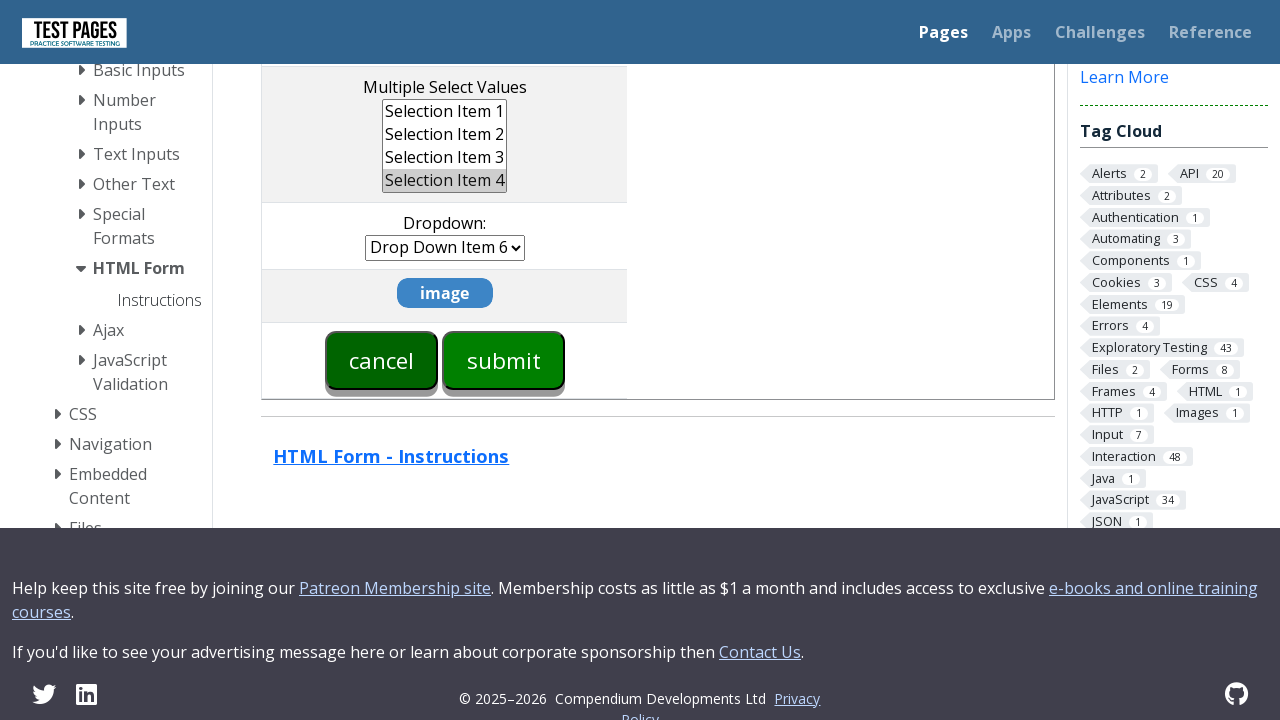

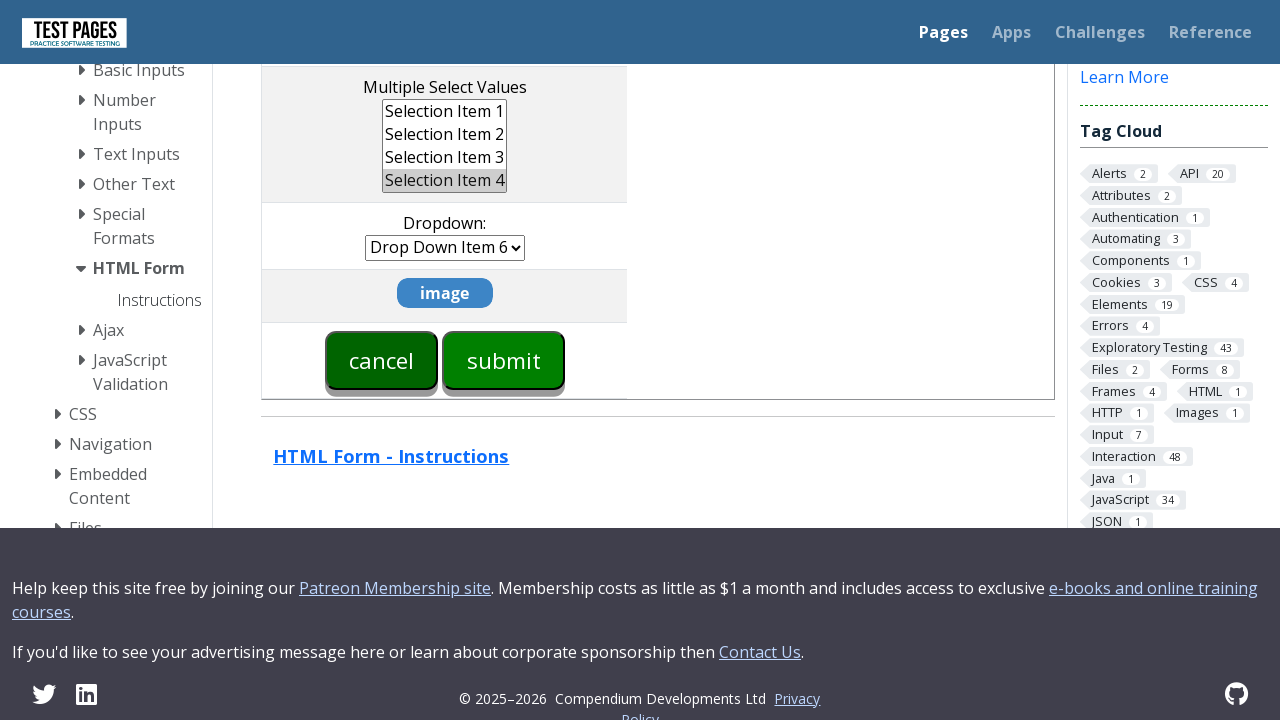